Tests that the Blog link in the navbar exists and navigates to the correct URL

Starting URL: https://www.phptravels.net

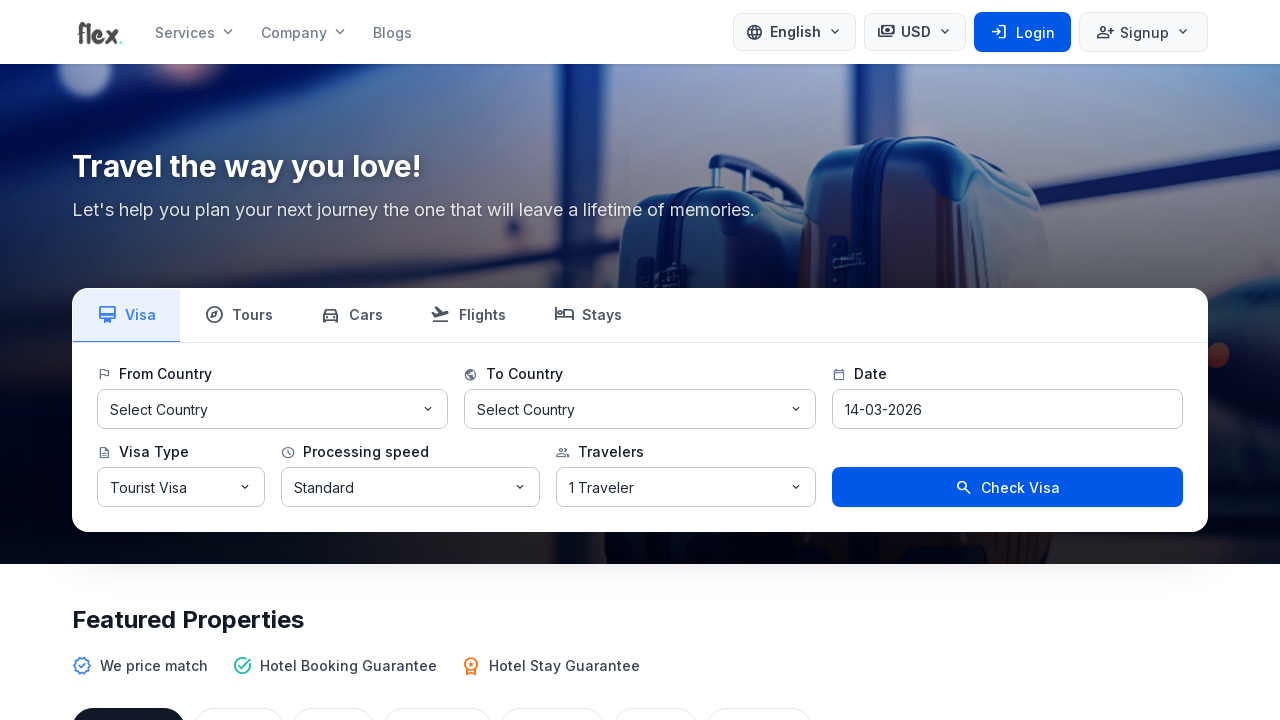

Clicked Blog link in the navbar at (392, 32) on a:has-text('Blog')
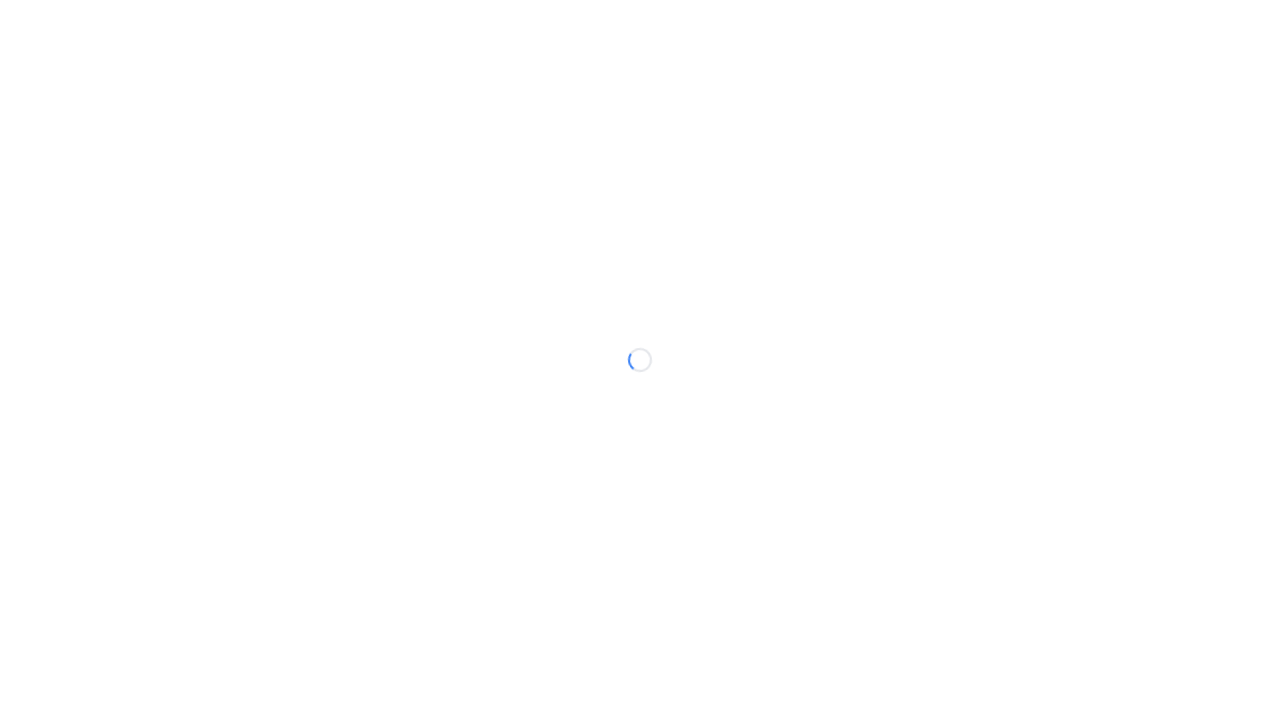

Navigated to Blog page and URL verified
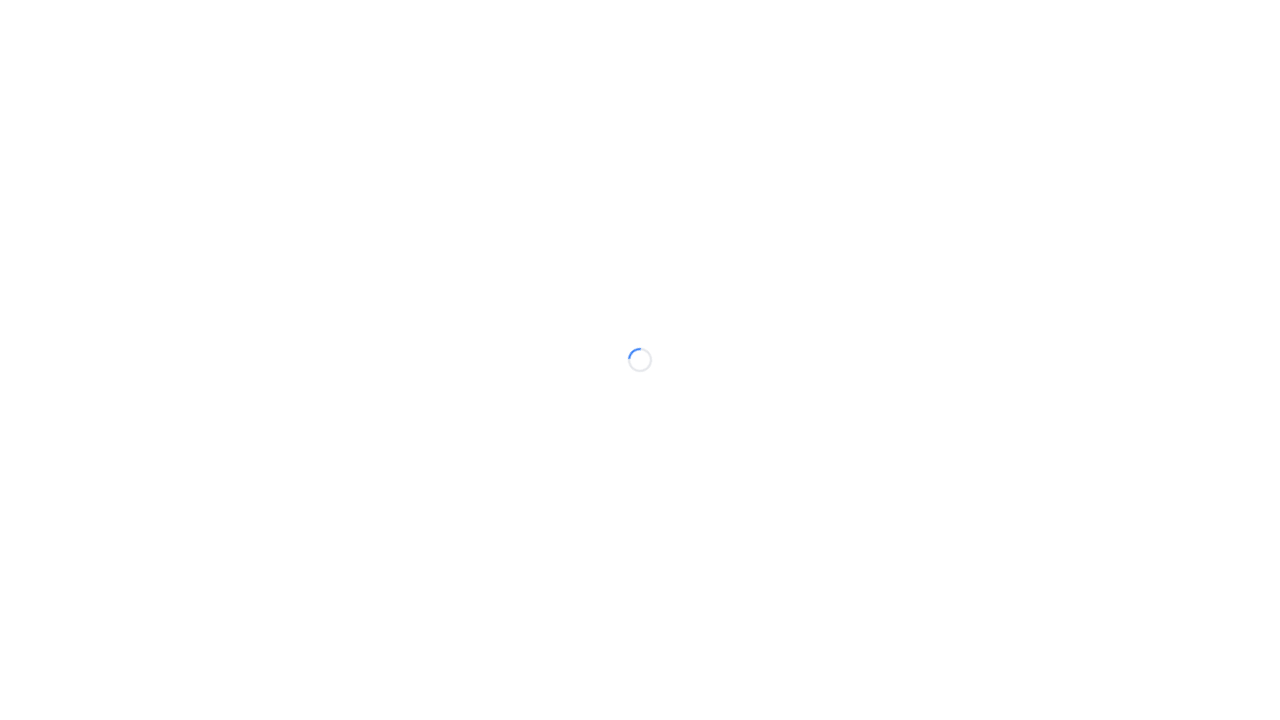

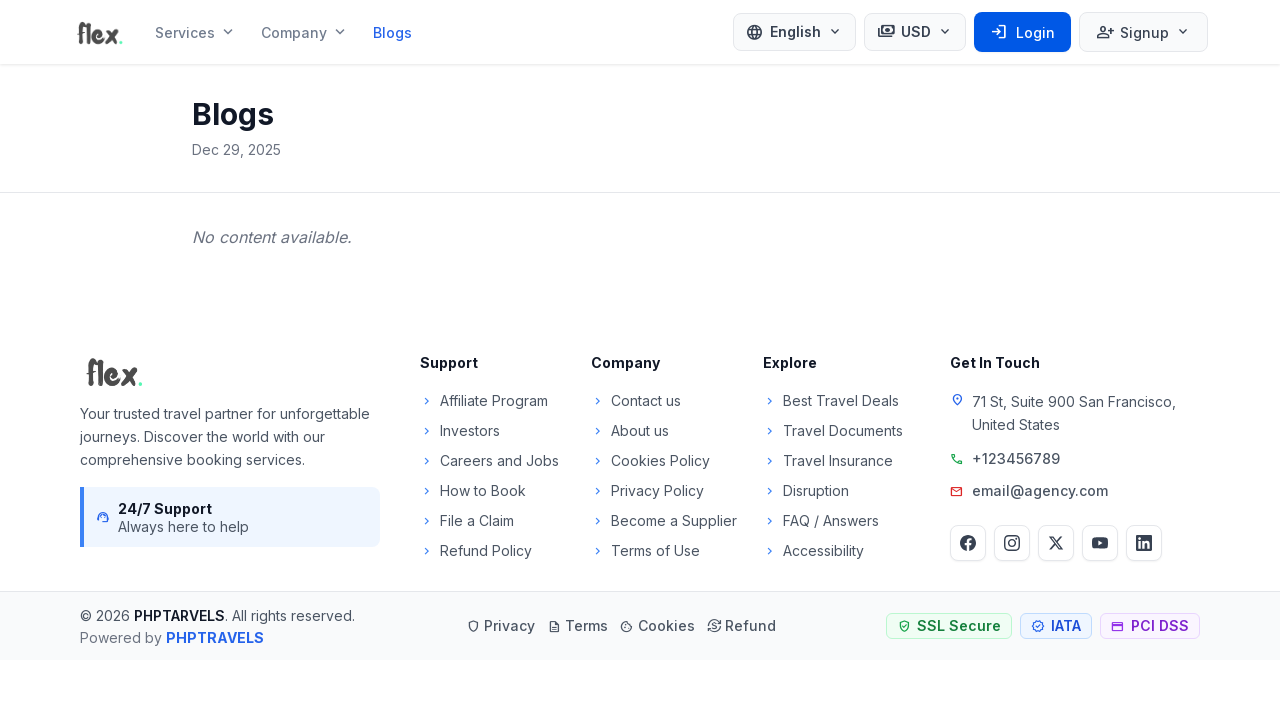